Tests that the counter displays the correct number of todo items

Starting URL: https://demo.playwright.dev/todomvc

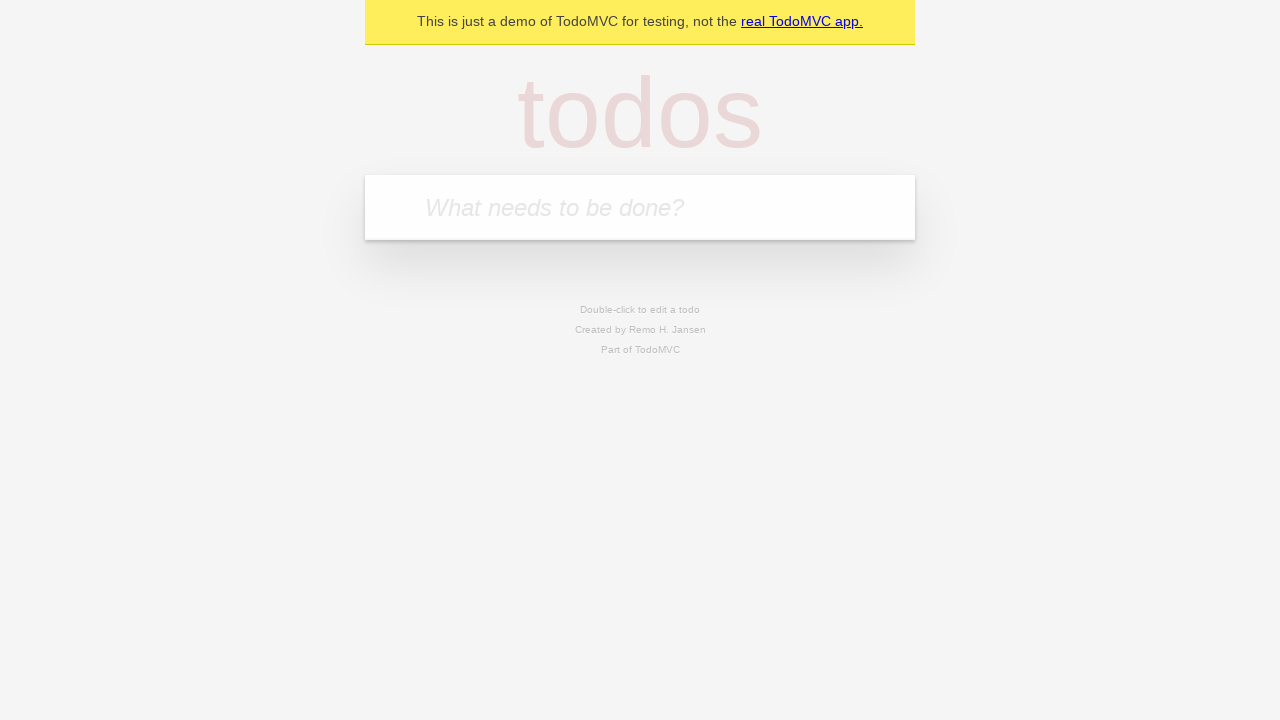

Filled todo input with 'buy some cheese' on internal:attr=[placeholder="What needs to be done?"i]
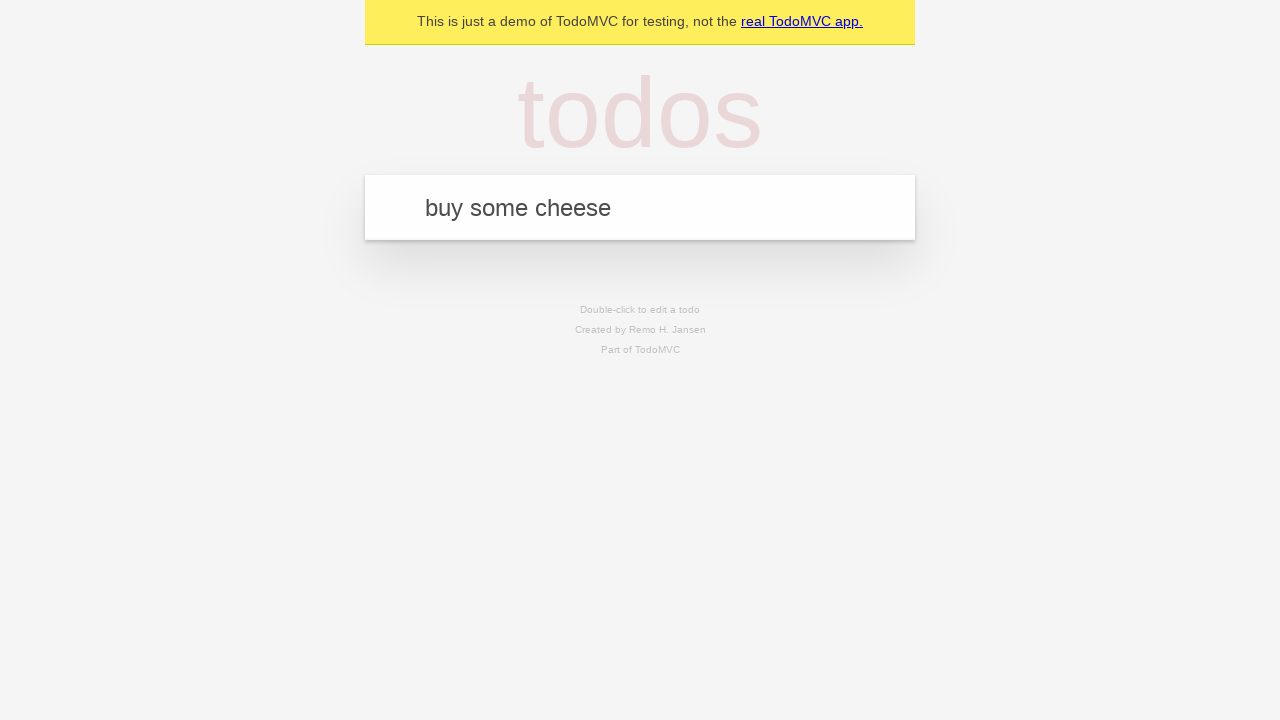

Pressed Enter to create first todo item on internal:attr=[placeholder="What needs to be done?"i]
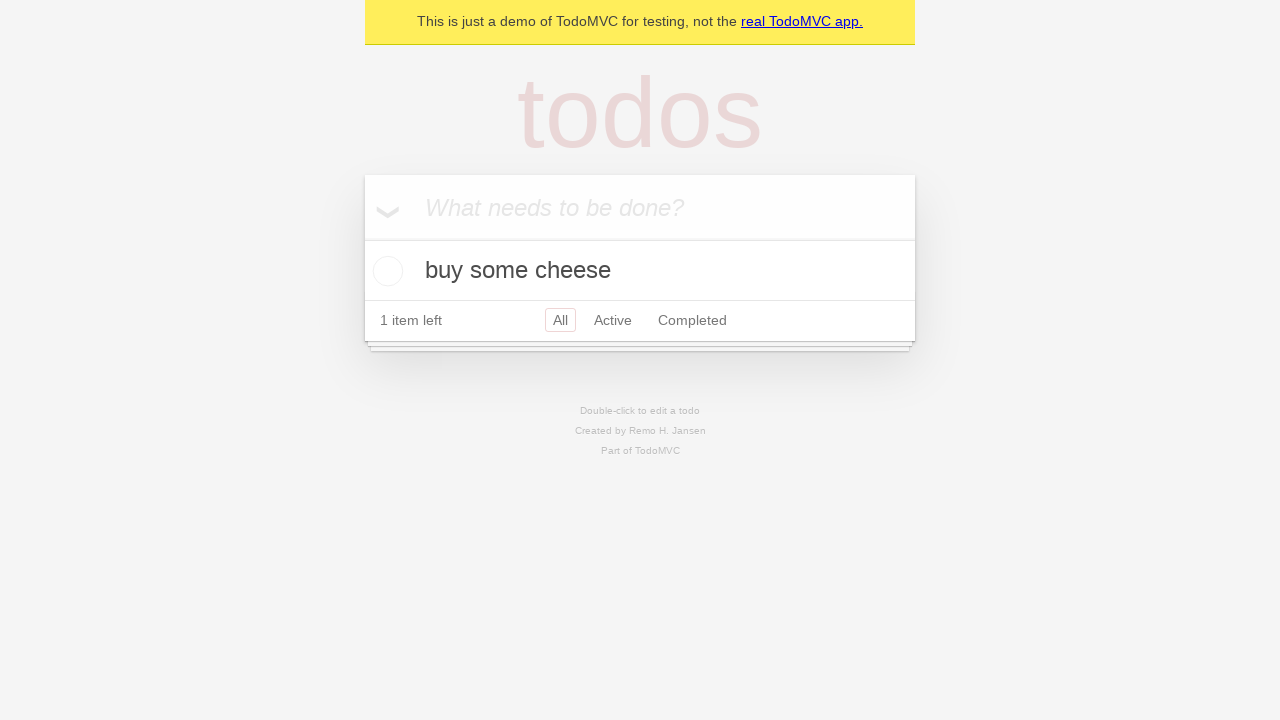

Todo counter element loaded after first item creation
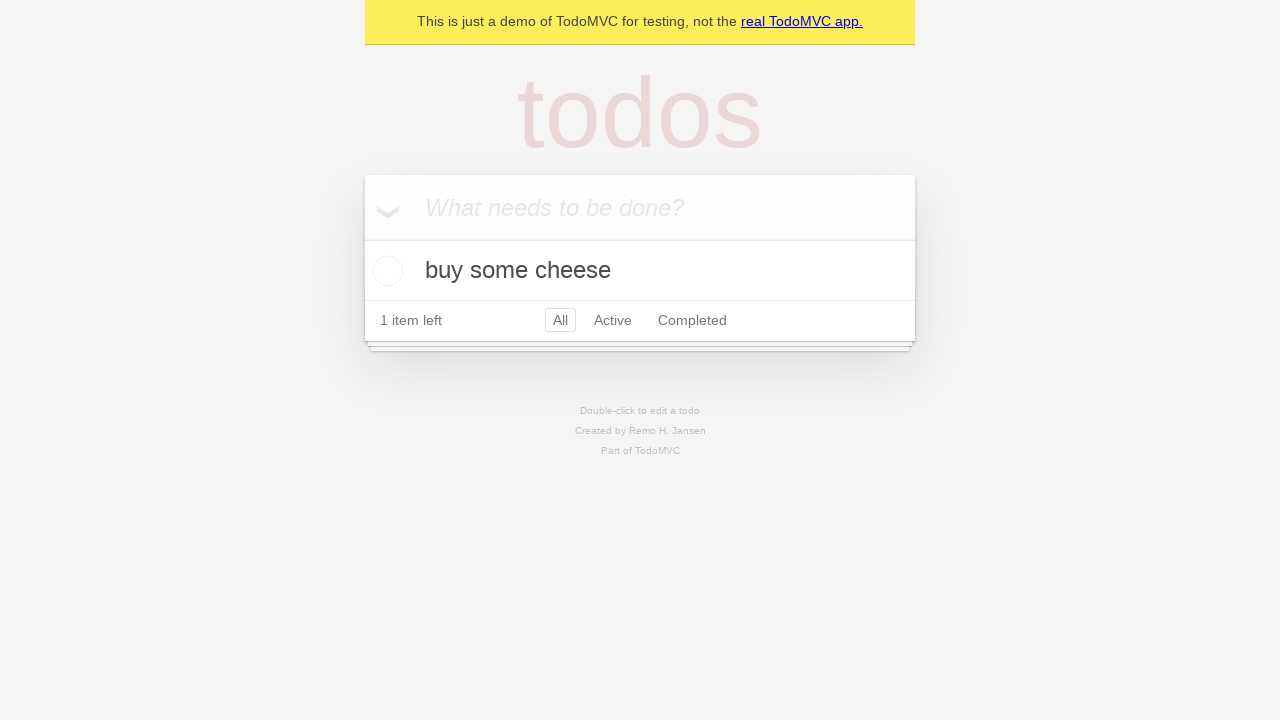

Filled todo input with 'feed the cat' on internal:attr=[placeholder="What needs to be done?"i]
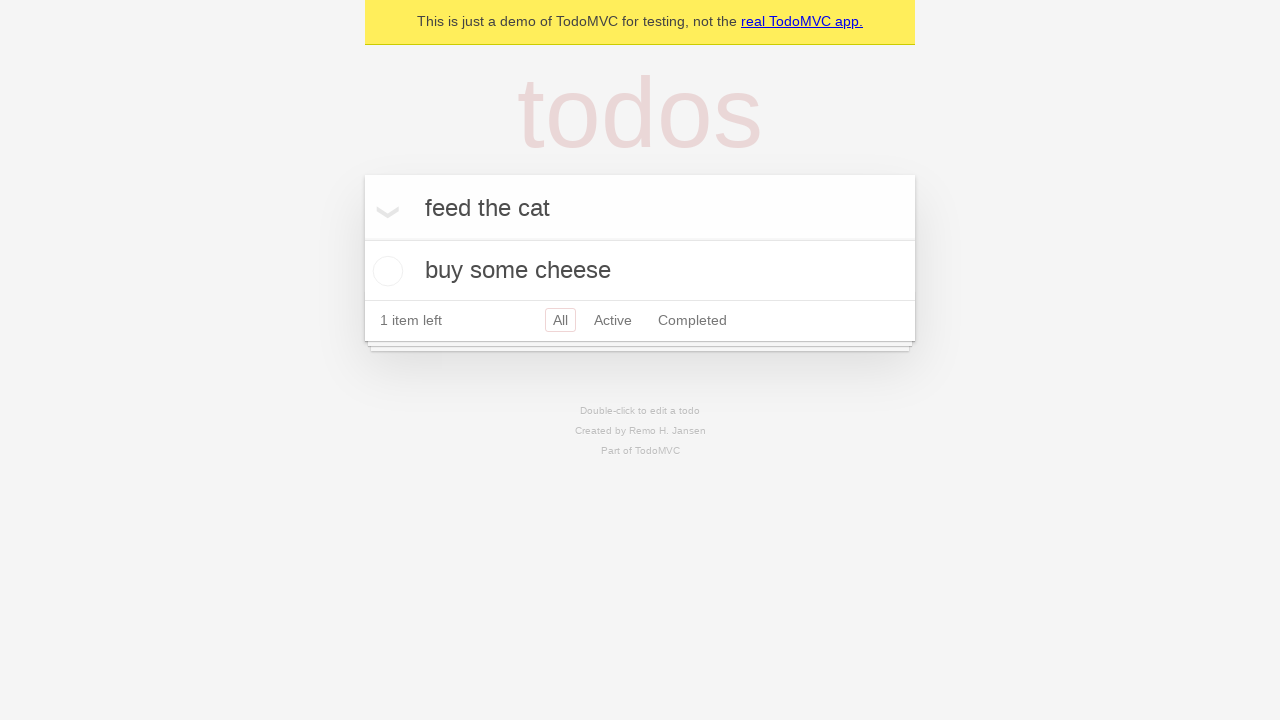

Pressed Enter to create second todo item on internal:attr=[placeholder="What needs to be done?"i]
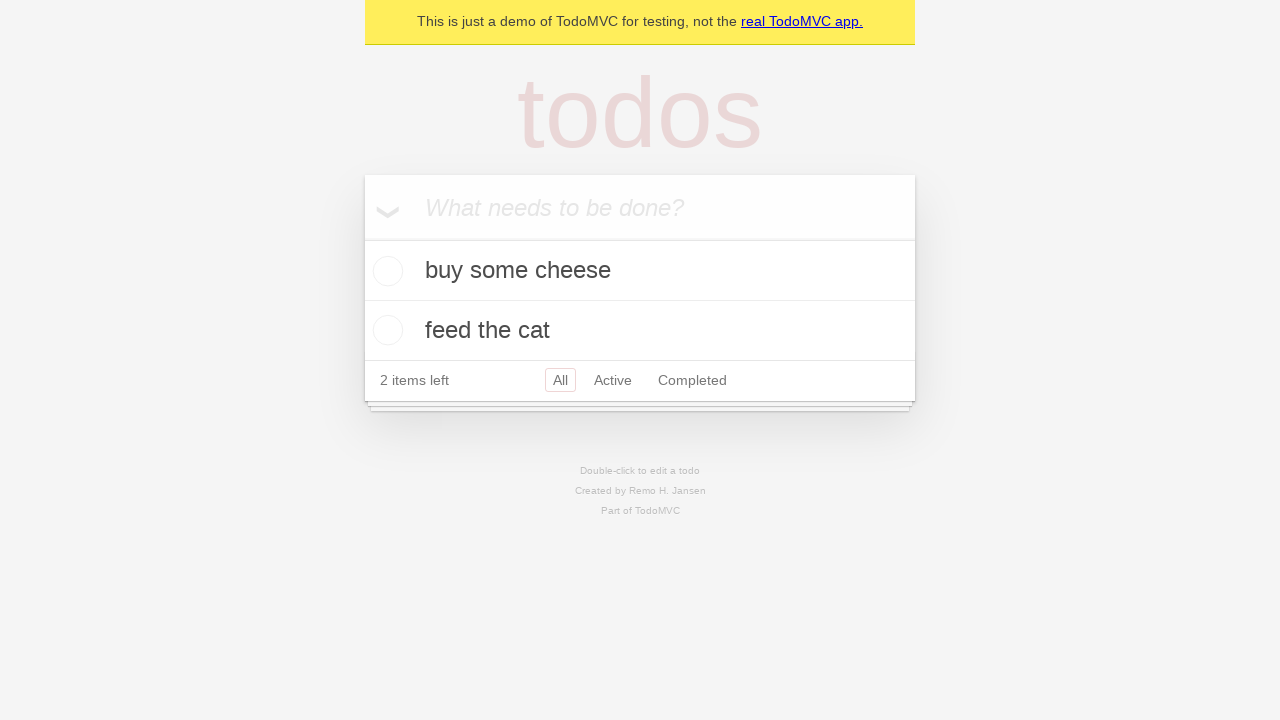

Todo counter element loaded after second item creation
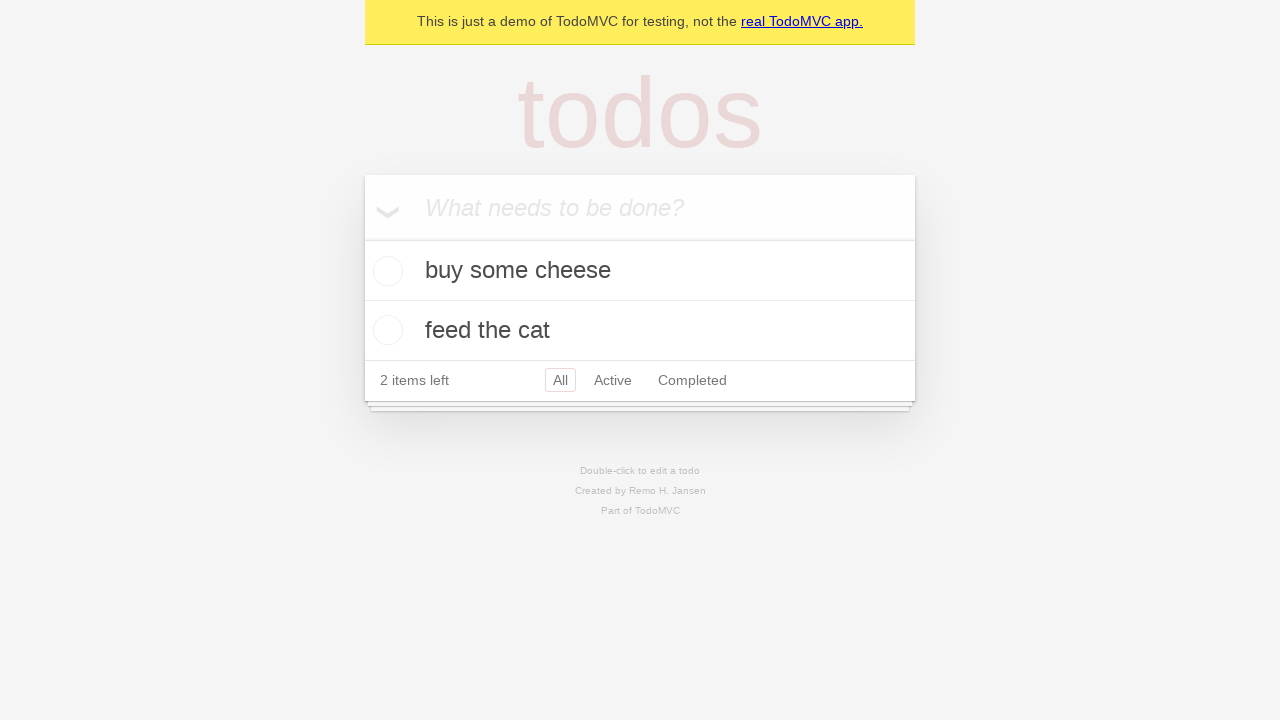

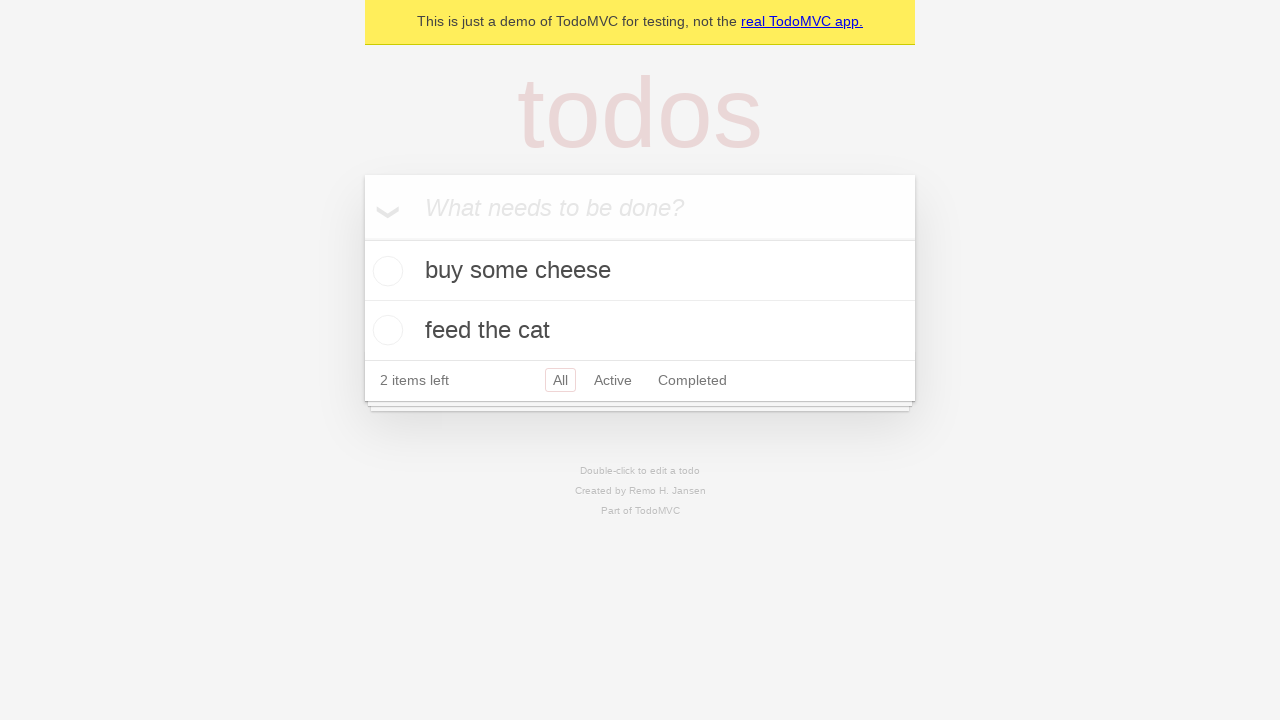